Tests a weather/coordinates app by entering a place name in the search field and submitting to retrieve coordinate information.

Starting URL: https://tenforben.github.io/FPL/vannilaWeatherApp/index.html

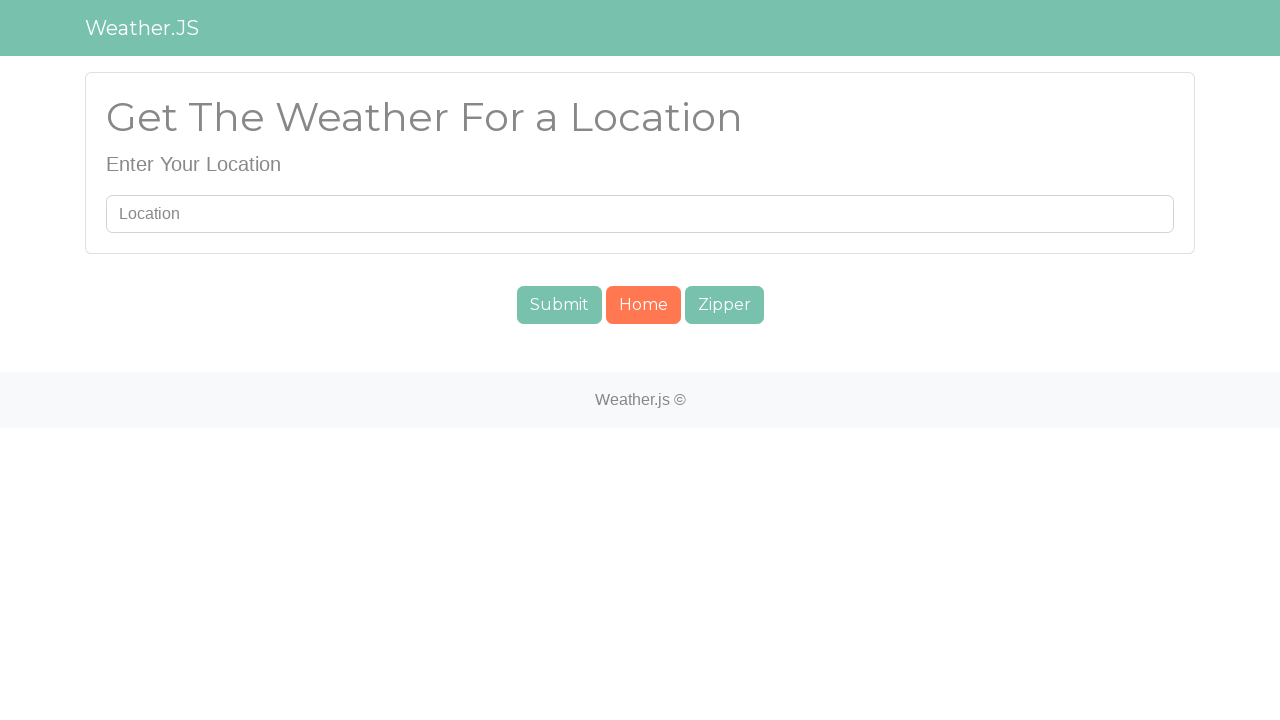

Filled search field with 'New York' on #searchUser
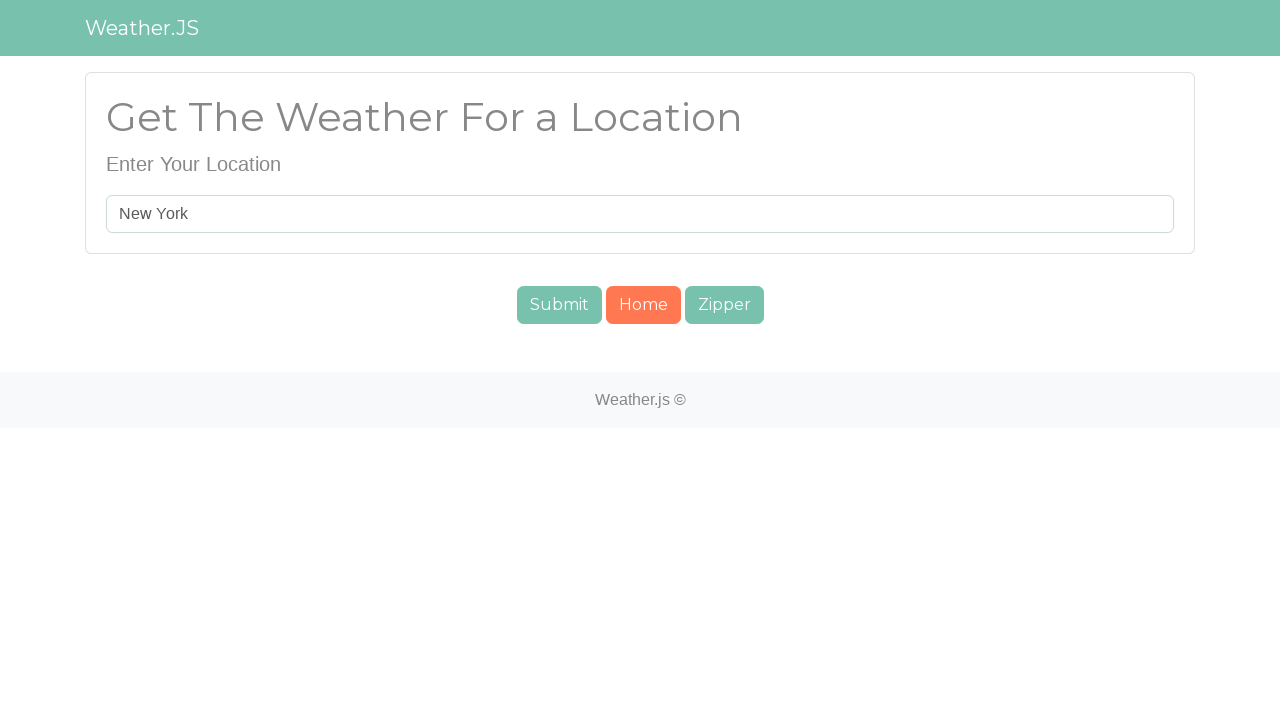

Clicked submit button to retrieve coordinates at (559, 305) on #submit
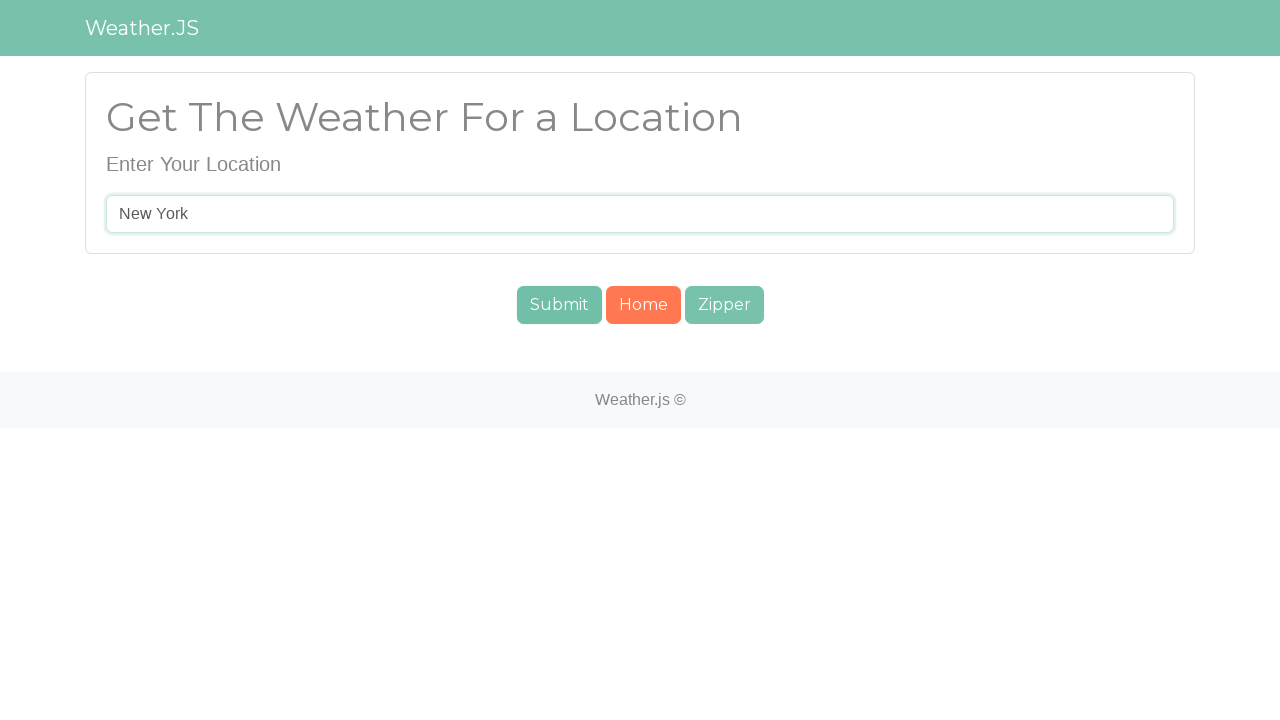

Coordinates result appeared on the page
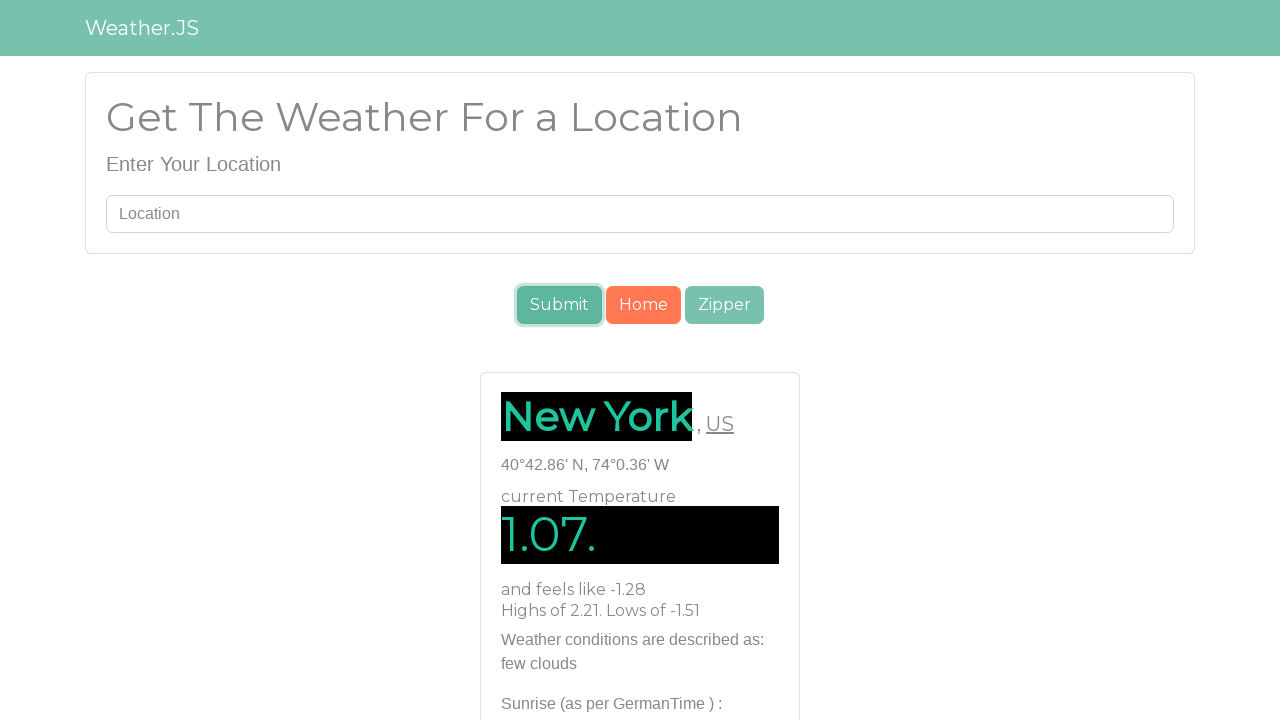

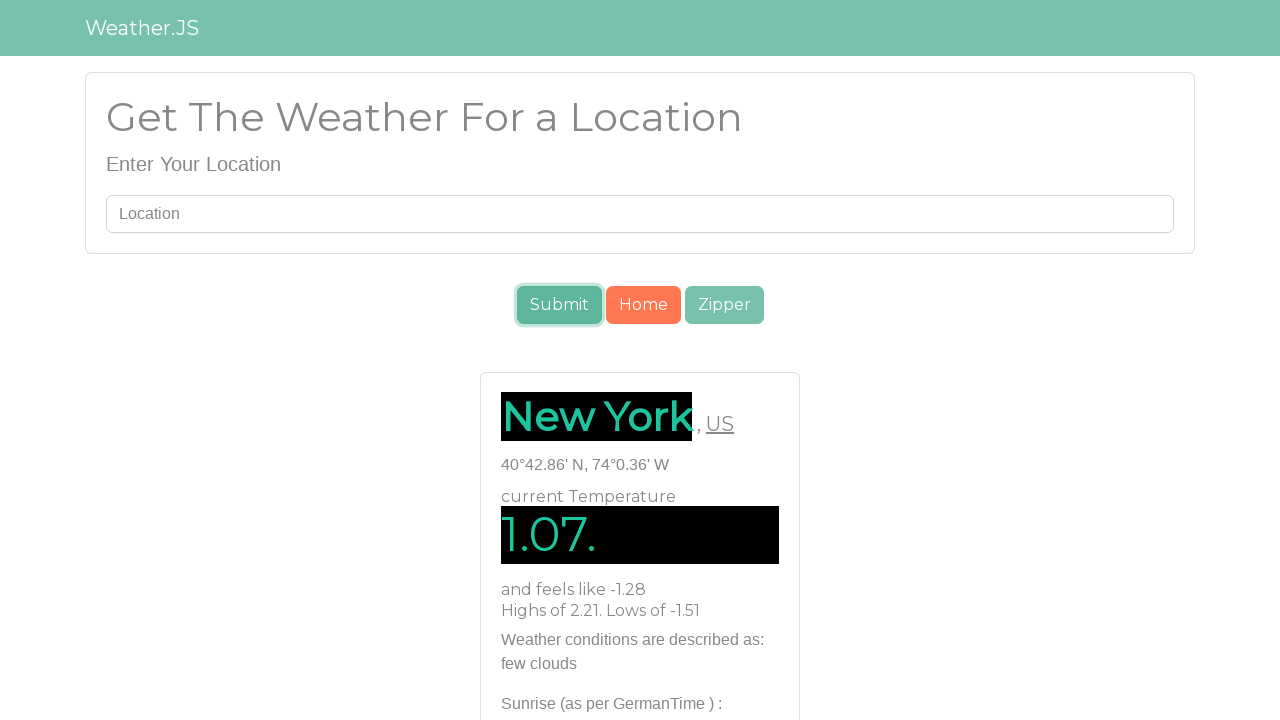